Navigates to the Nykaa e-commerce website and verifies that the current URL matches the expected URL after page load.

Starting URL: https://www.nykaa.com/

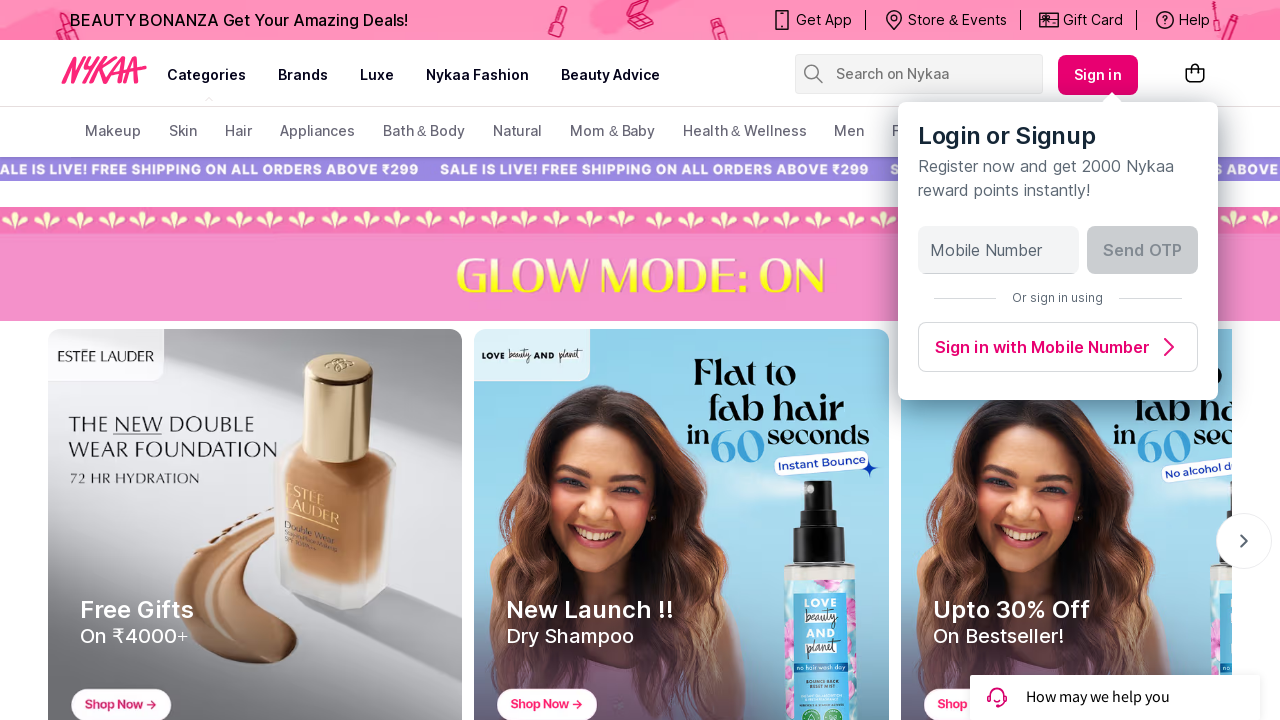

Cleared all cookies from context
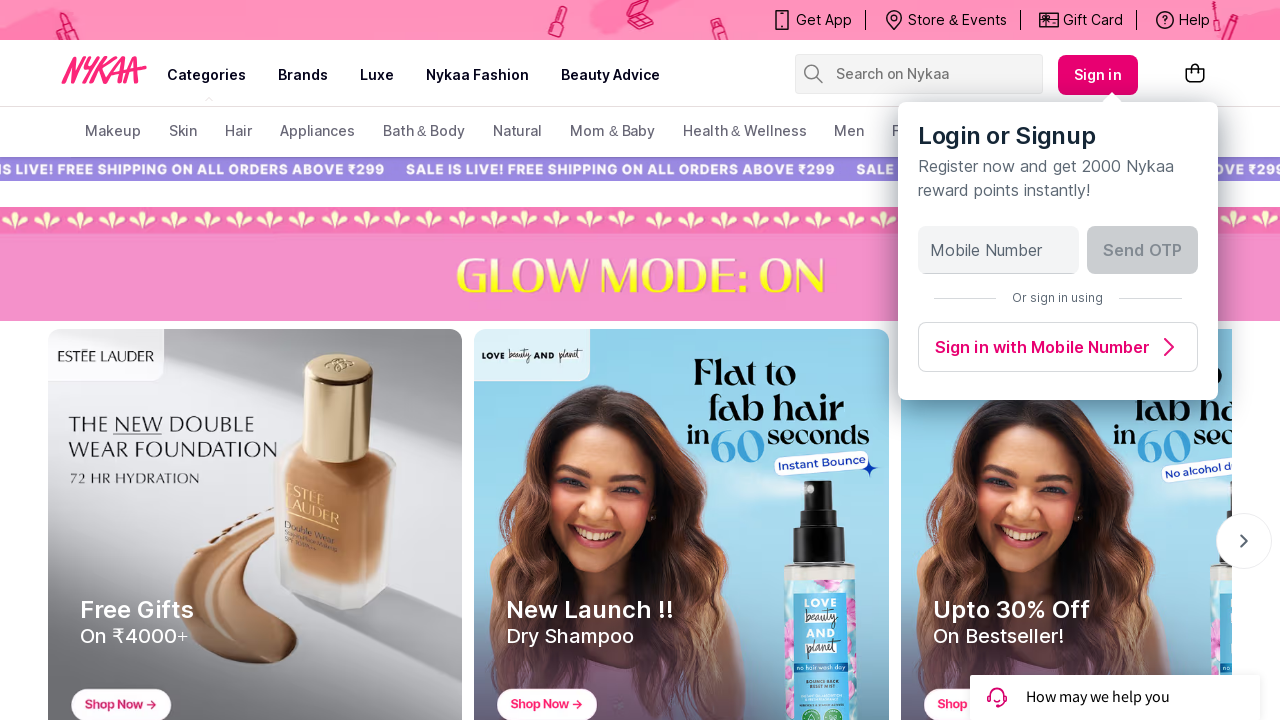

Waited for page to reach domcontentloaded state
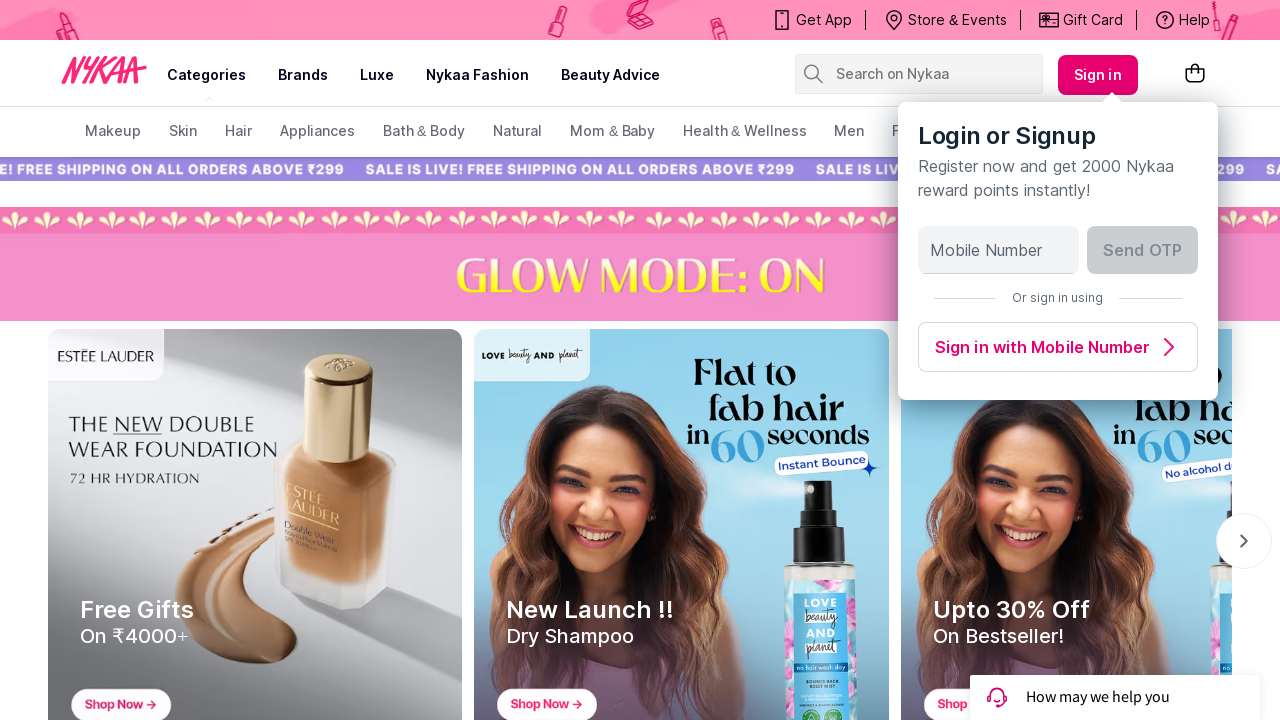

Retrieved current page URL
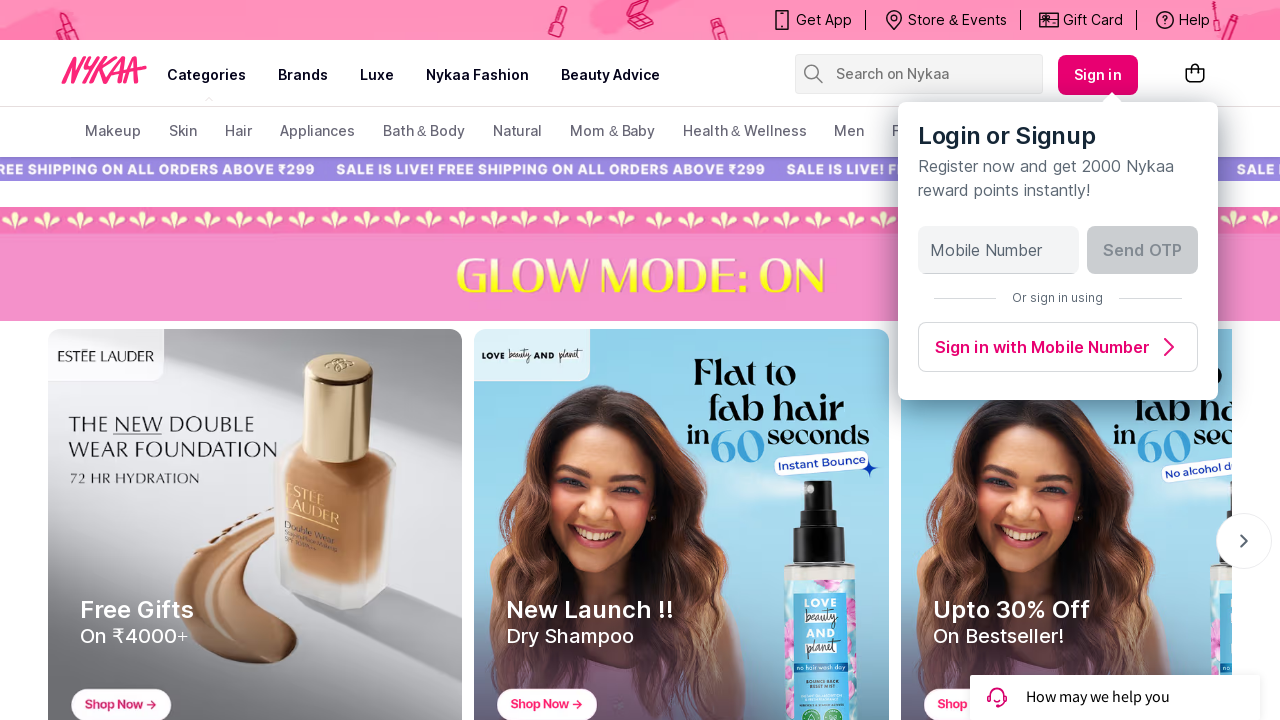

Verified current URL matches expected URL: https://www.nykaa.com/
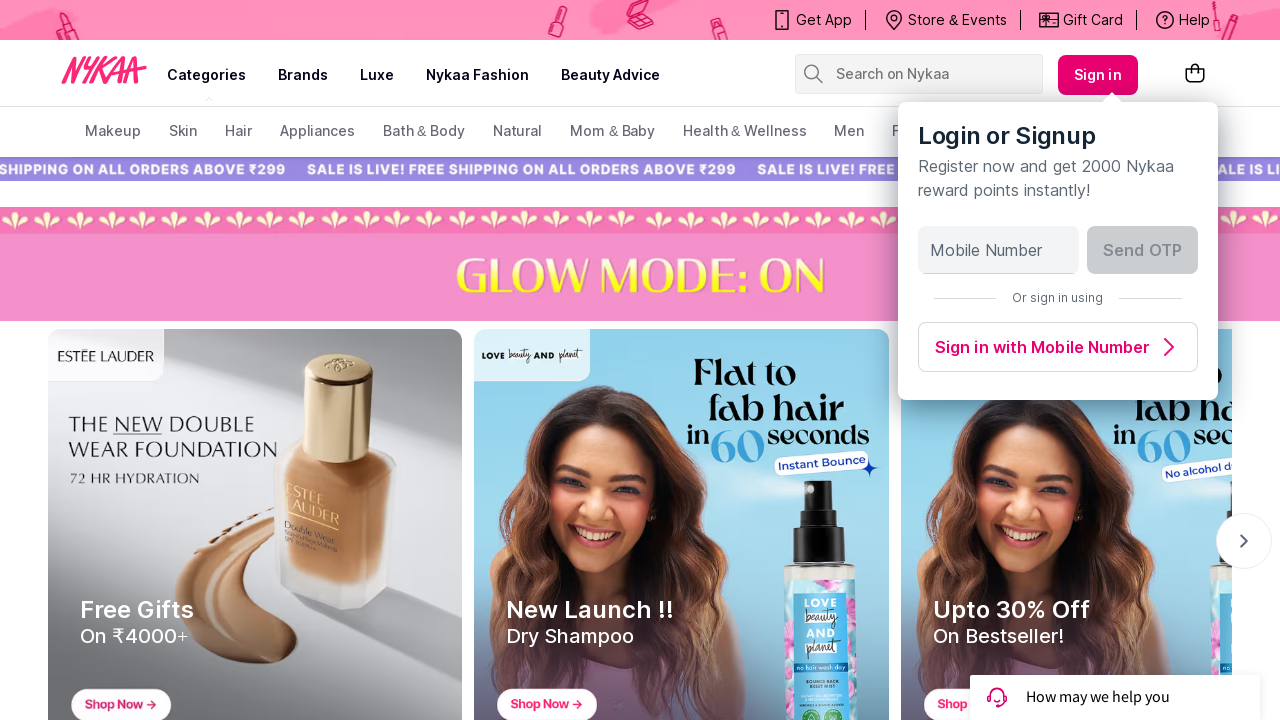

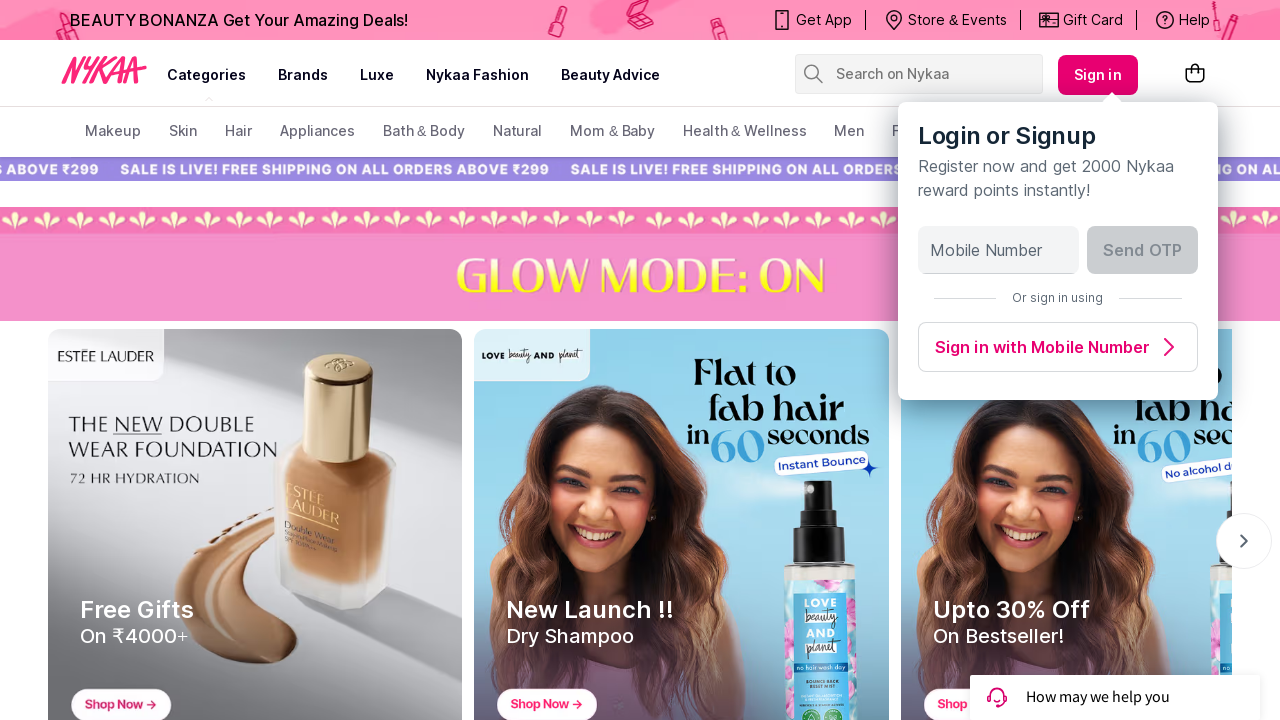